Tests a complete end-to-end warranty workflow by simulating real user behavior including mouse movement, scrolling, and interacting with the first available interactive element.

Starting URL: https://0892c9dc.smartpos-web.pages.dev/warranty

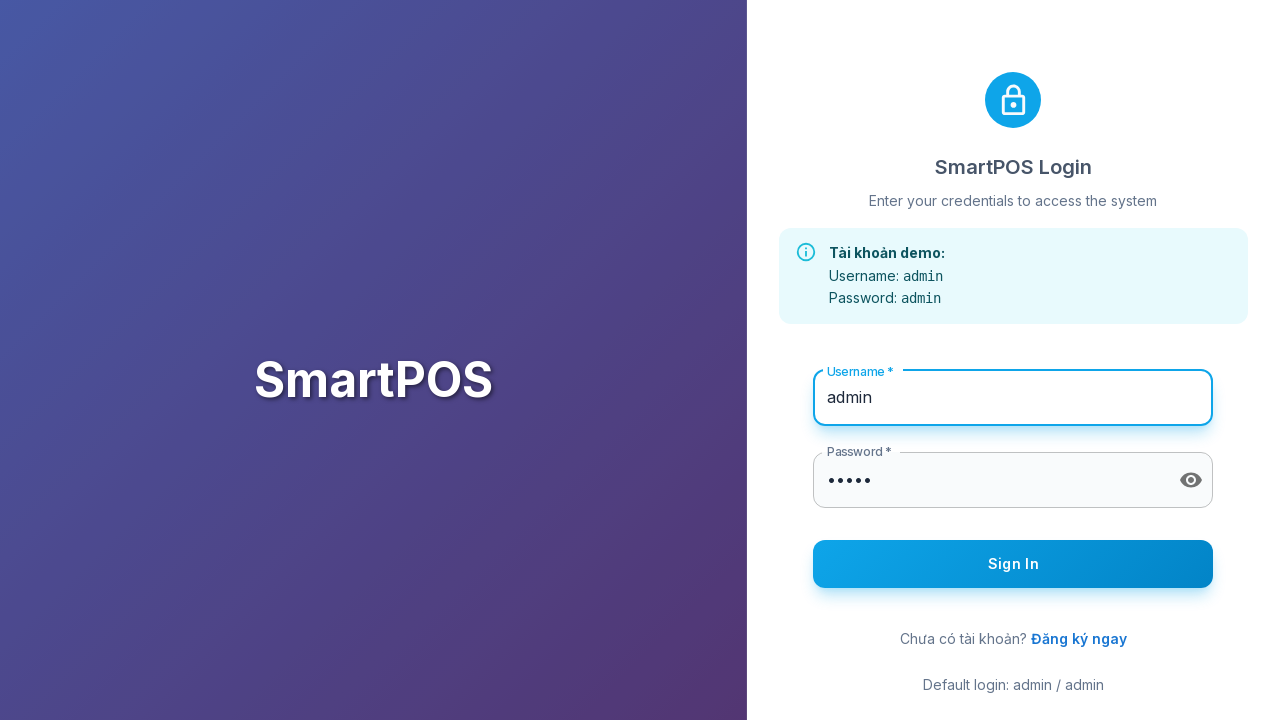

Warranty page loaded with network idle state
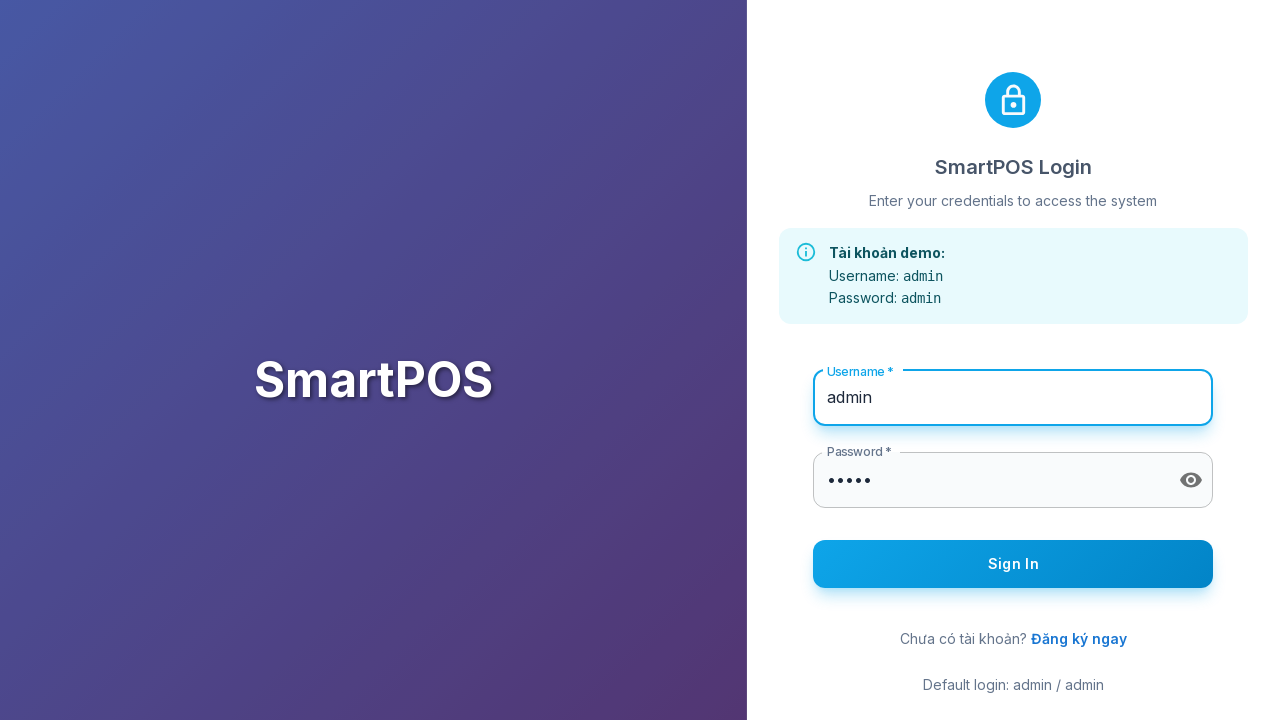

Mouse moved to coordinates (100, 100) at (100, 100)
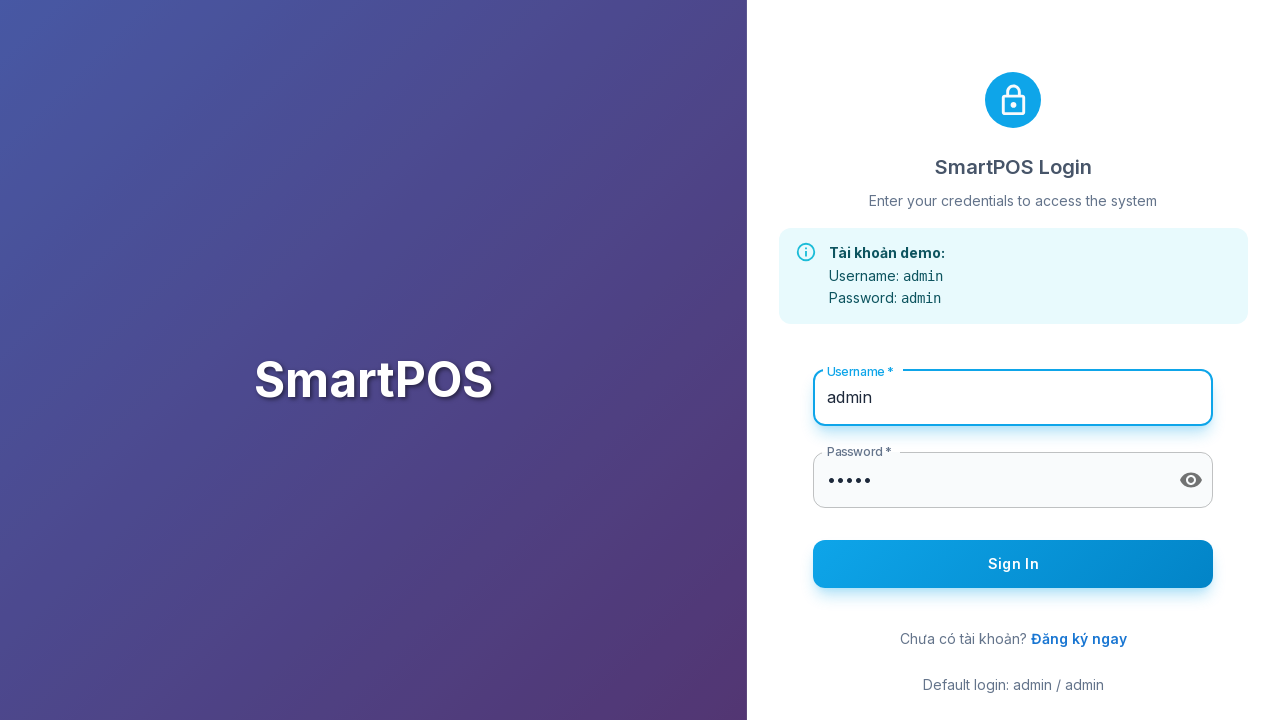

Mouse moved to coordinates (300, 200) at (300, 200)
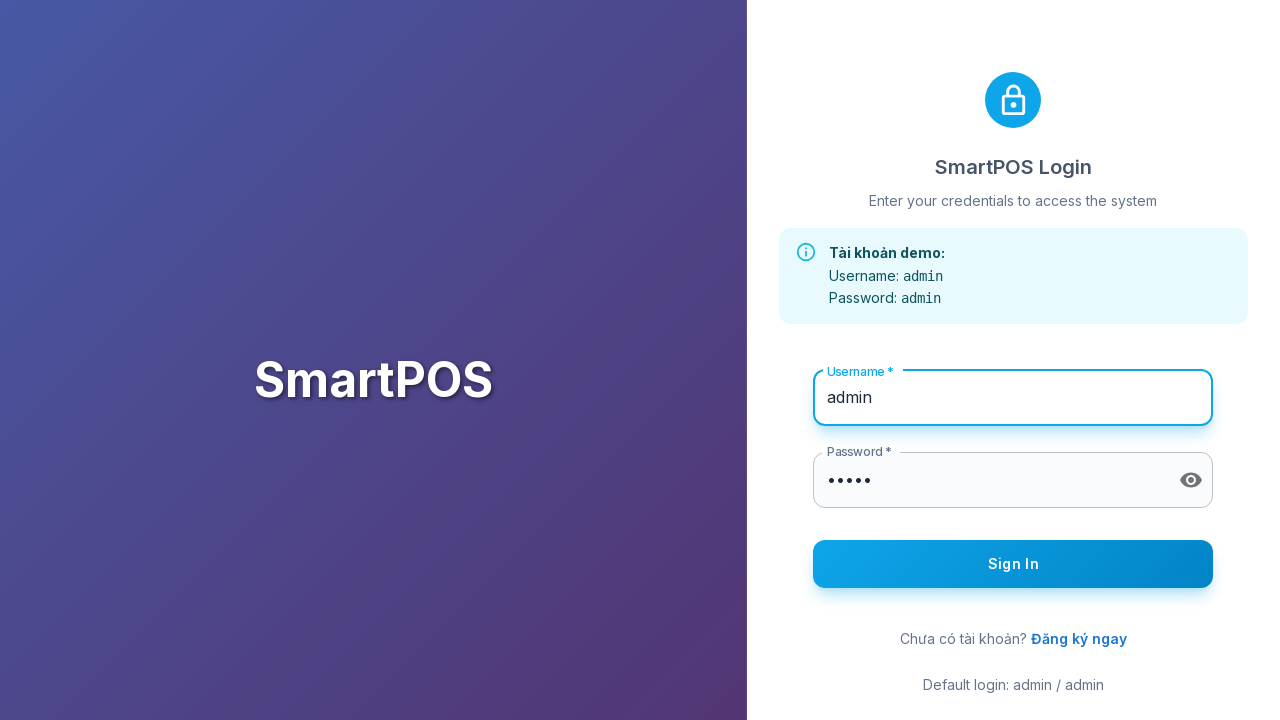

Page scrolled down to y-position 300
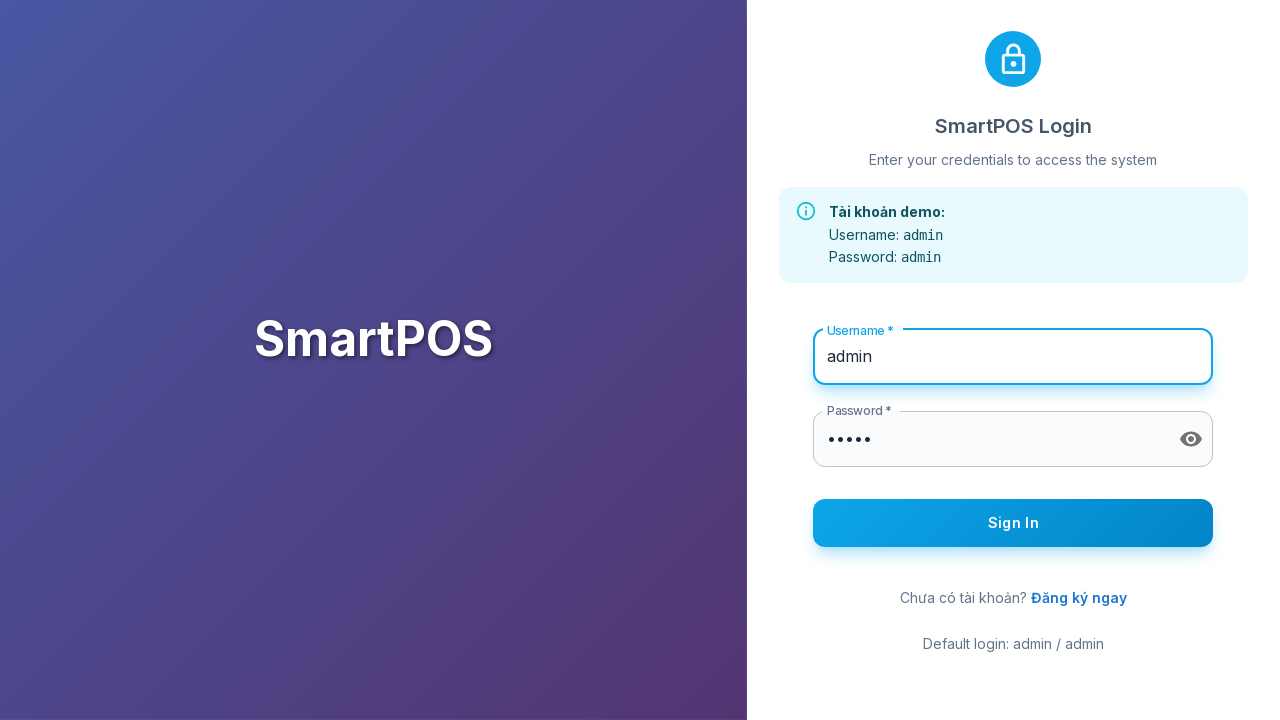

Page scrolled back to top
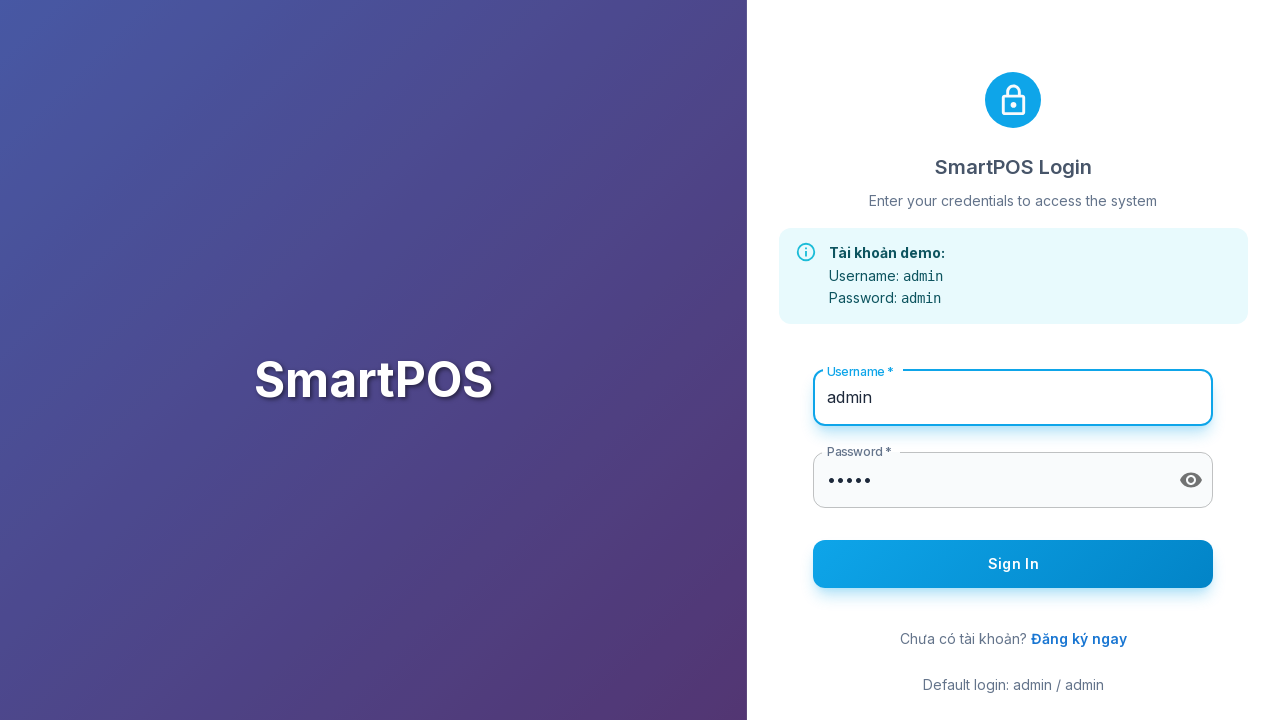

Found 5 interactive elements on the page
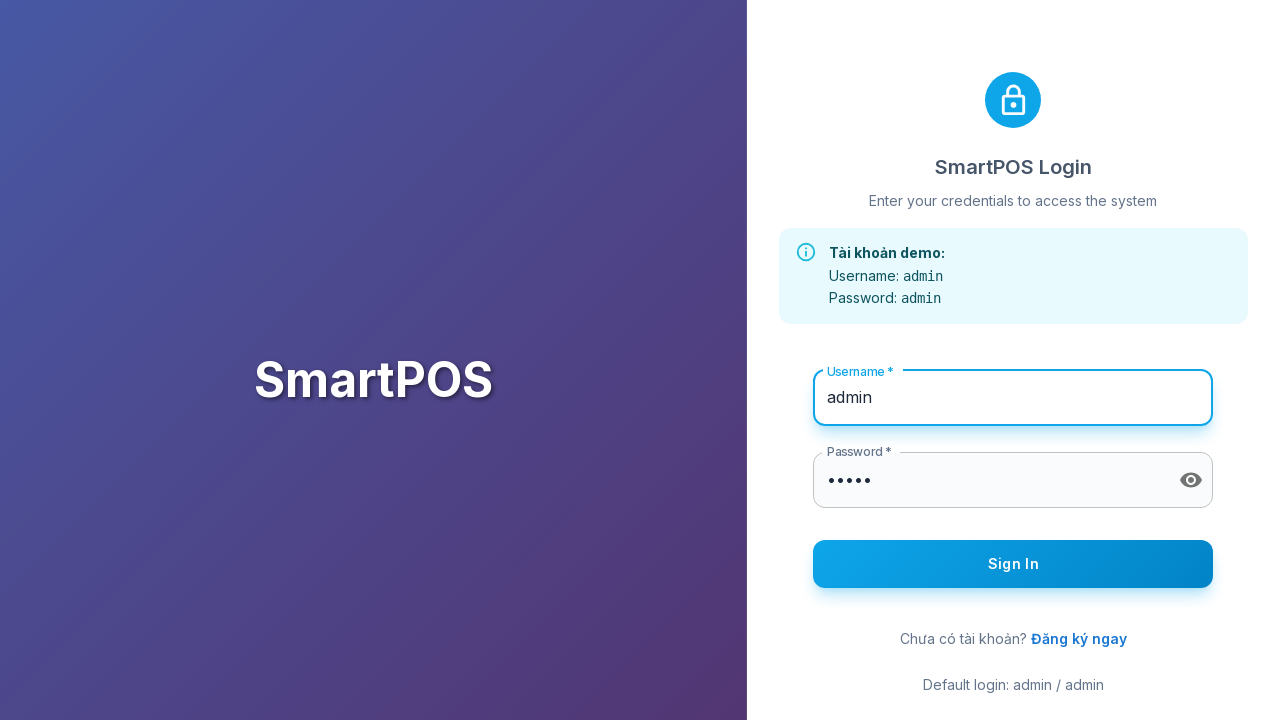

Identified first interactive element as type 'input'
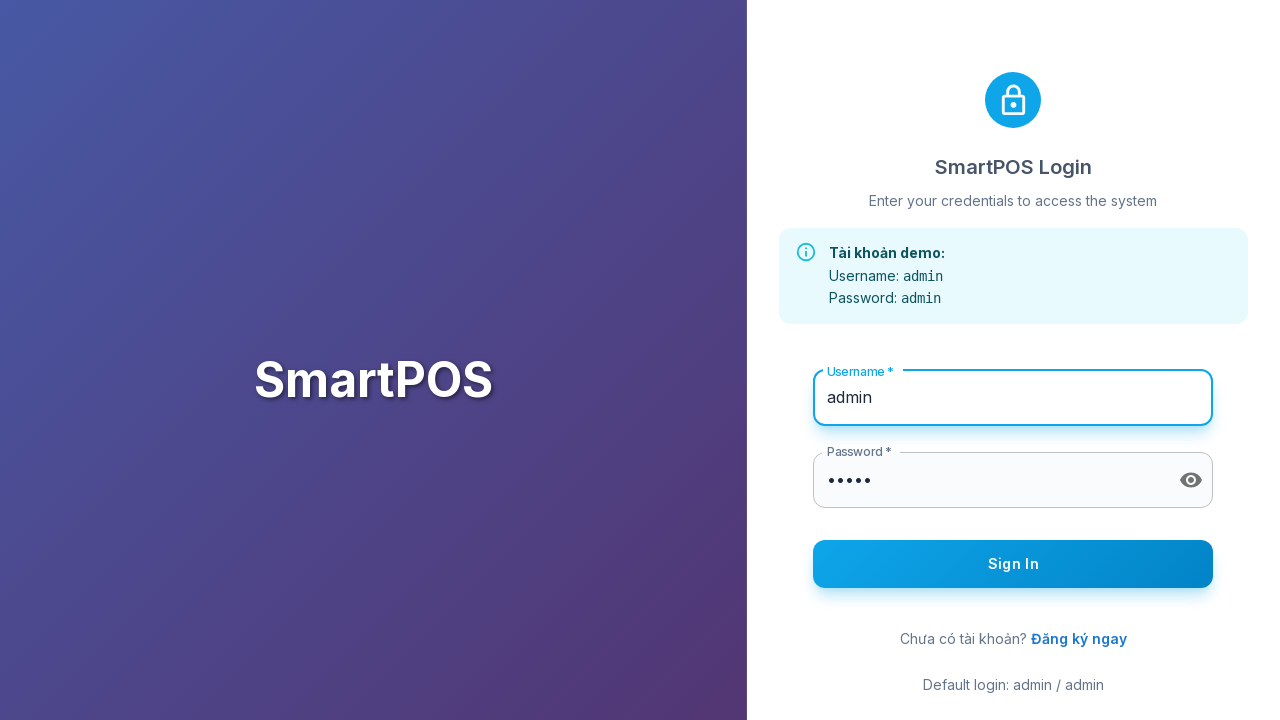

Captured final URL: https://0892c9dc.smartpos-web.pages.dev/login
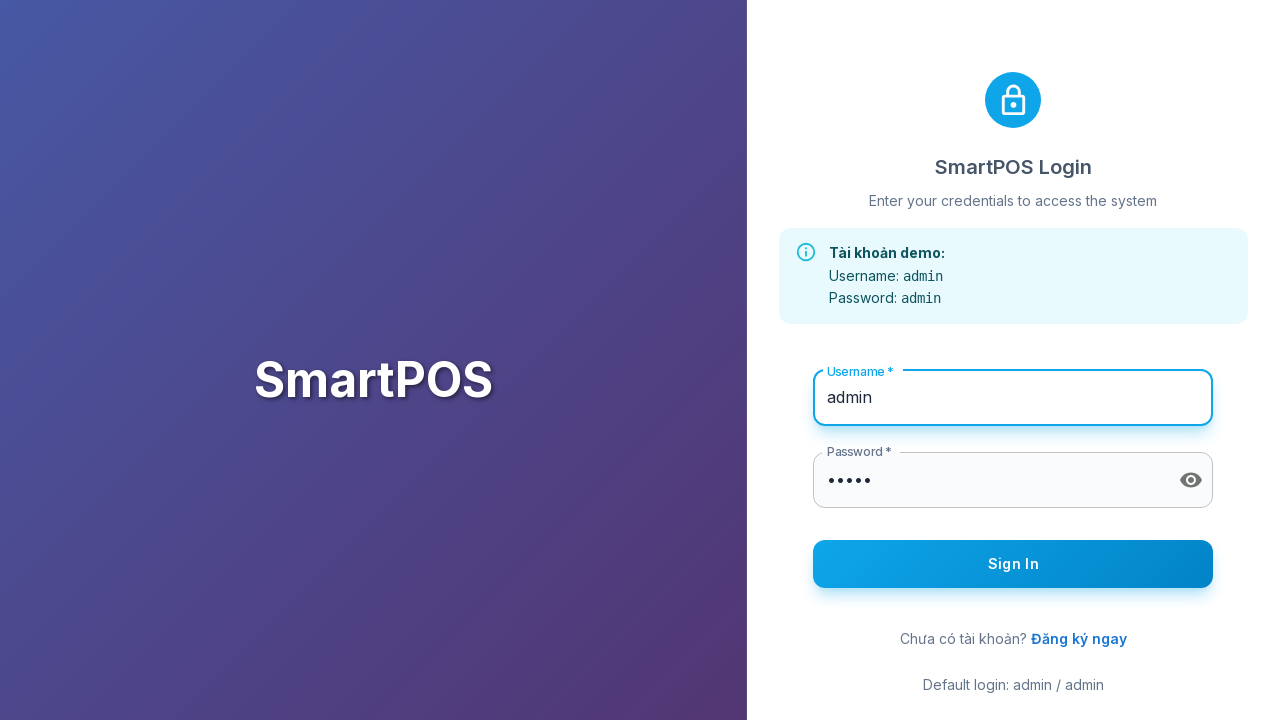

Captured final page title: SmartPOS - Hệ Thống Quản Lý Bán Hàng
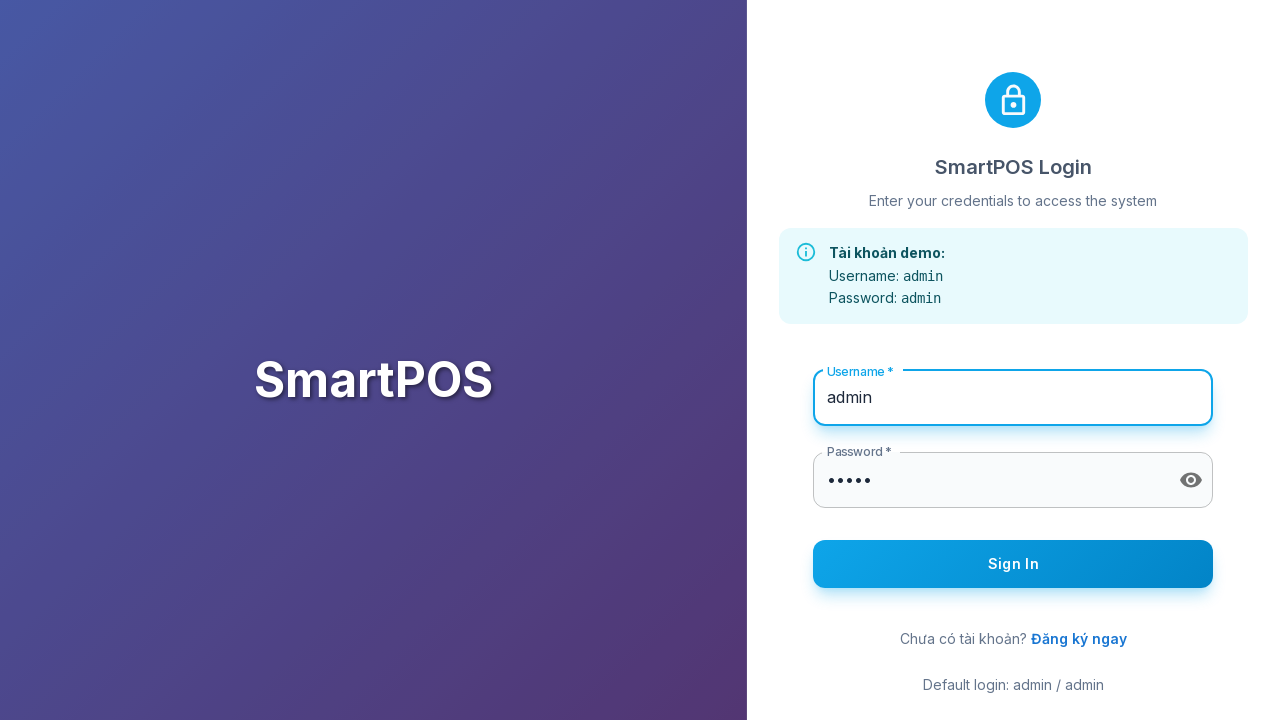

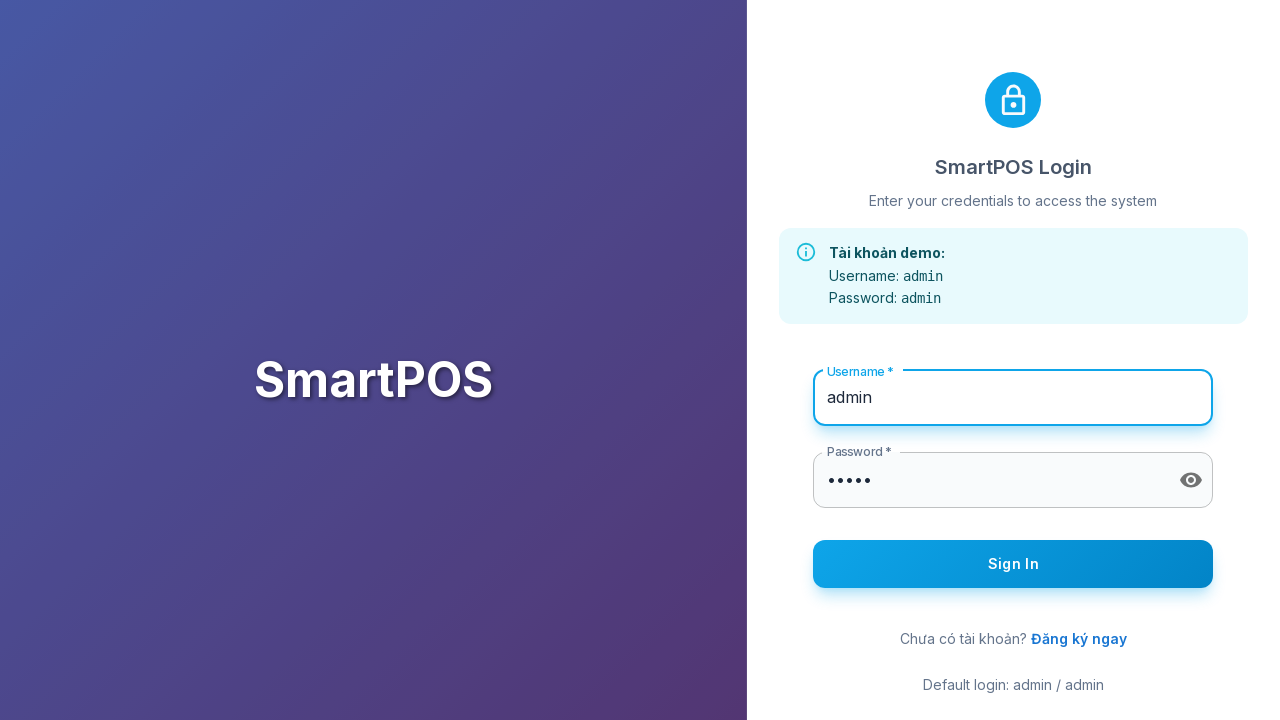